Tests that Clear completed button is hidden when no completed items exist

Starting URL: https://demo.playwright.dev/todomvc

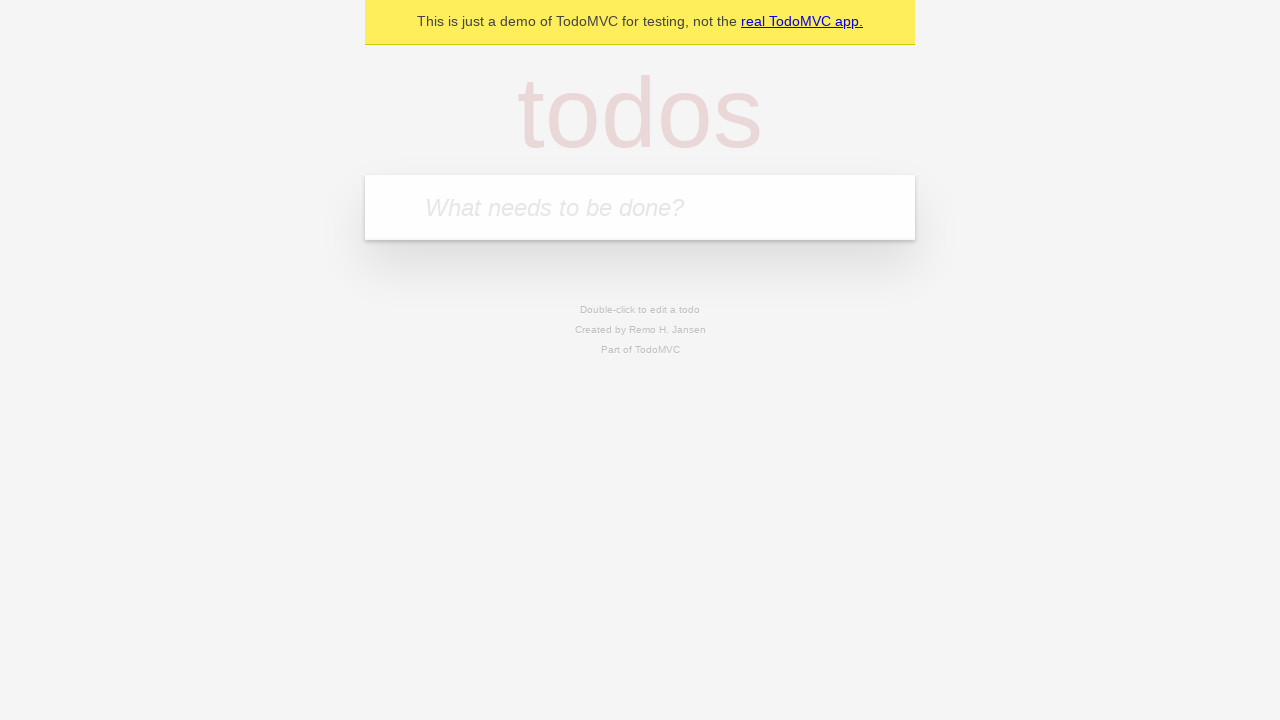

Filled todo input with 'buy some cheese' on internal:attr=[placeholder="What needs to be done?"i]
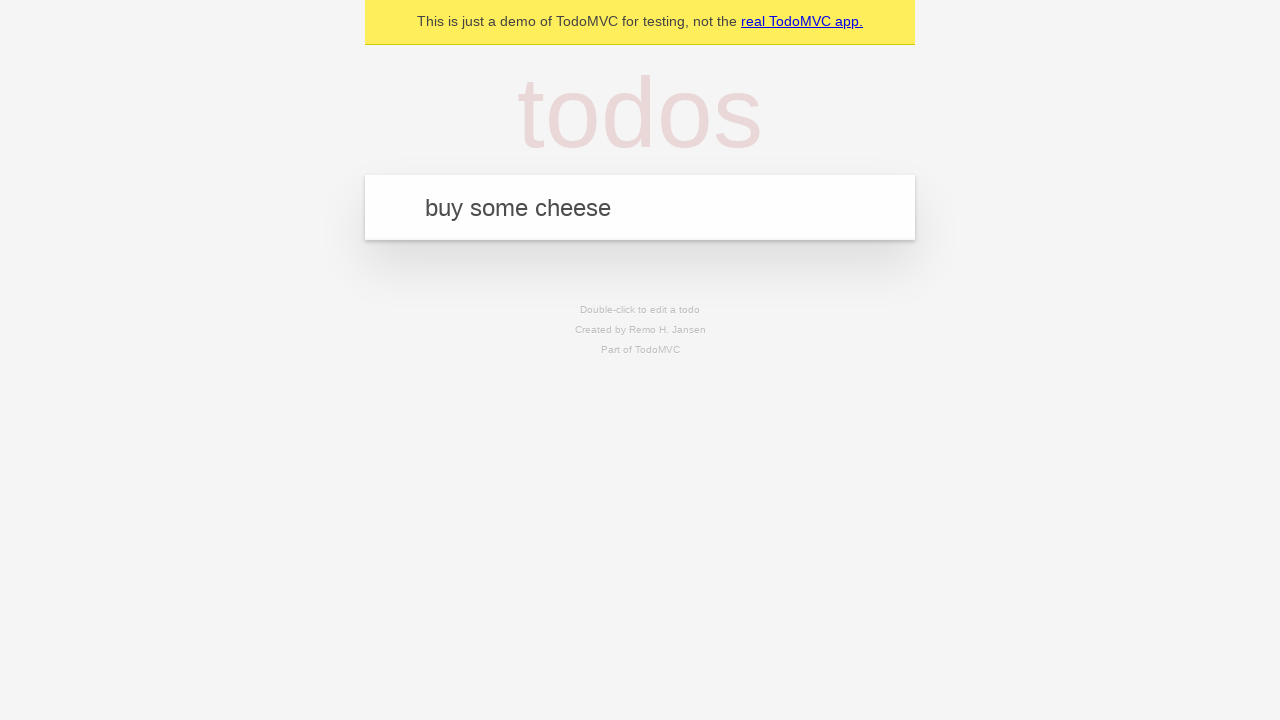

Pressed Enter to add first todo on internal:attr=[placeholder="What needs to be done?"i]
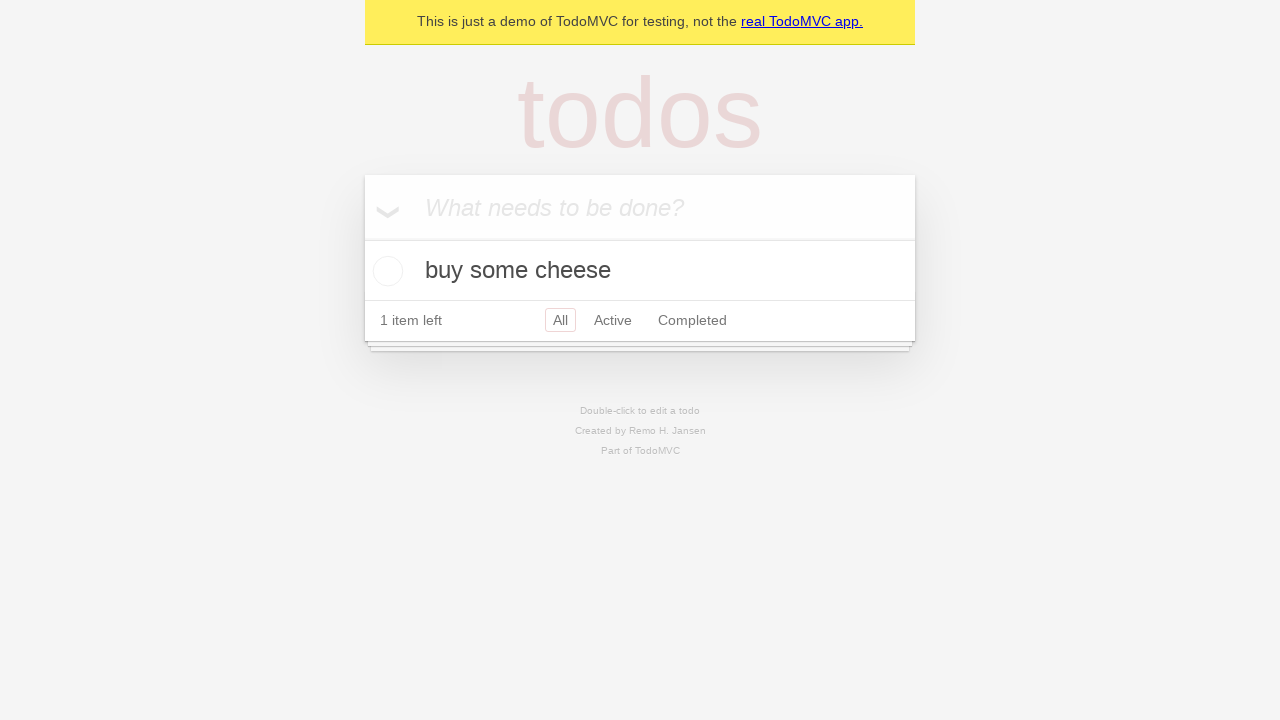

Filled todo input with 'feed the cat' on internal:attr=[placeholder="What needs to be done?"i]
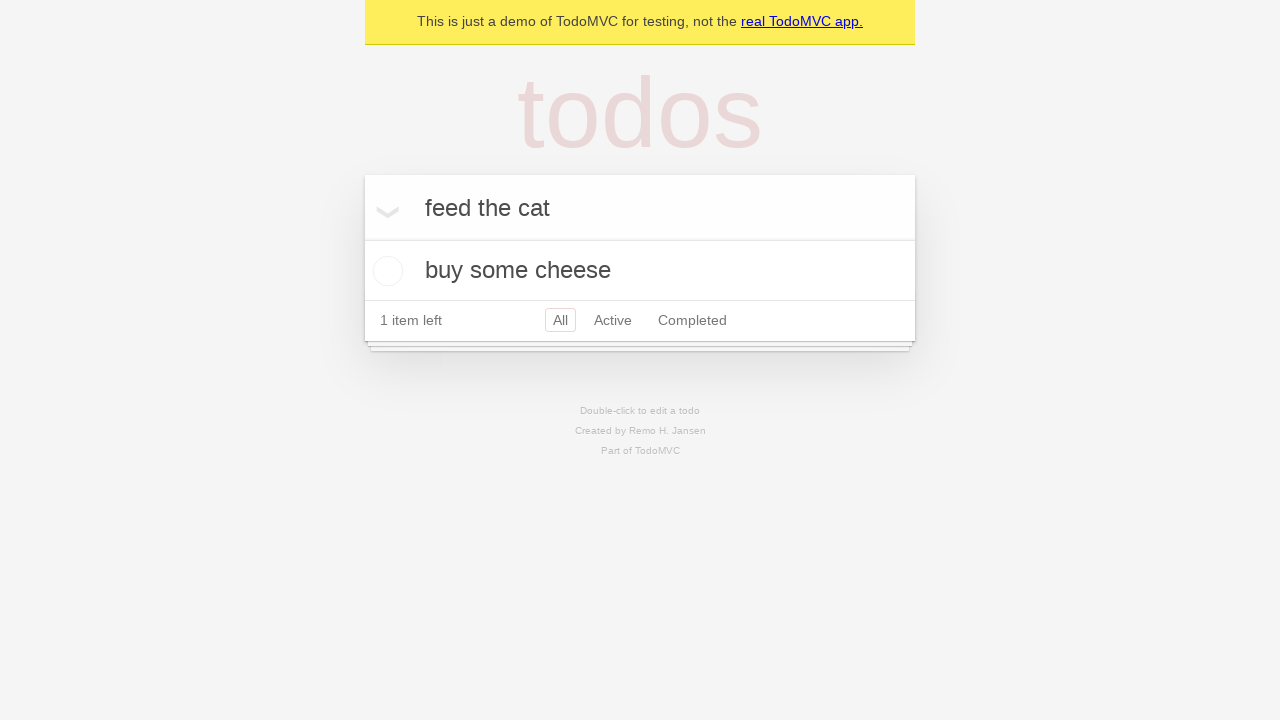

Pressed Enter to add second todo on internal:attr=[placeholder="What needs to be done?"i]
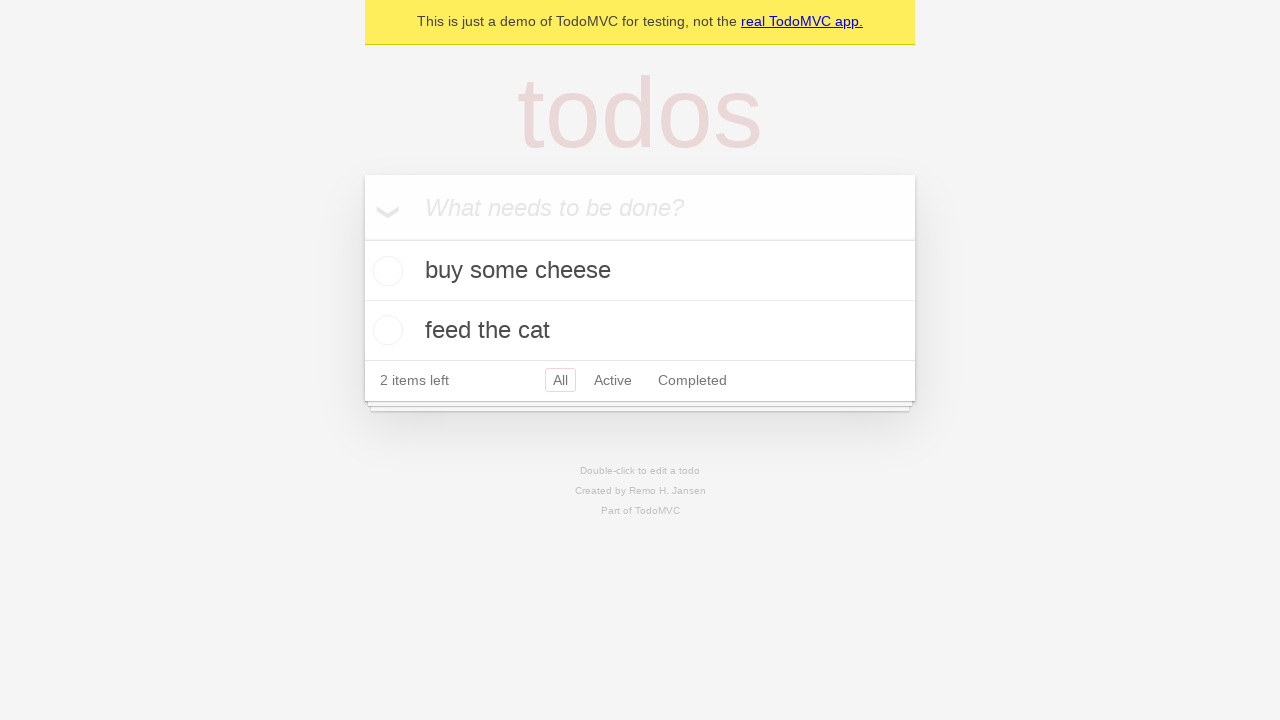

Filled todo input with 'book a doctors appointment' on internal:attr=[placeholder="What needs to be done?"i]
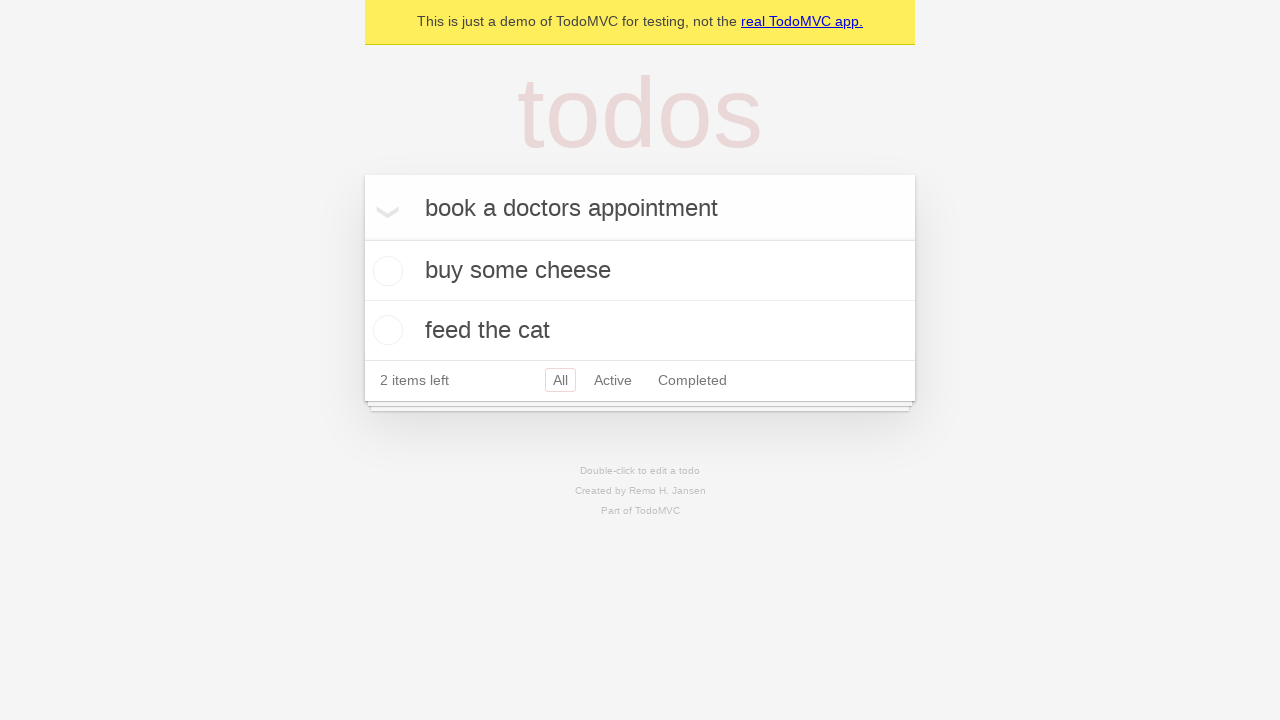

Pressed Enter to add third todo on internal:attr=[placeholder="What needs to be done?"i]
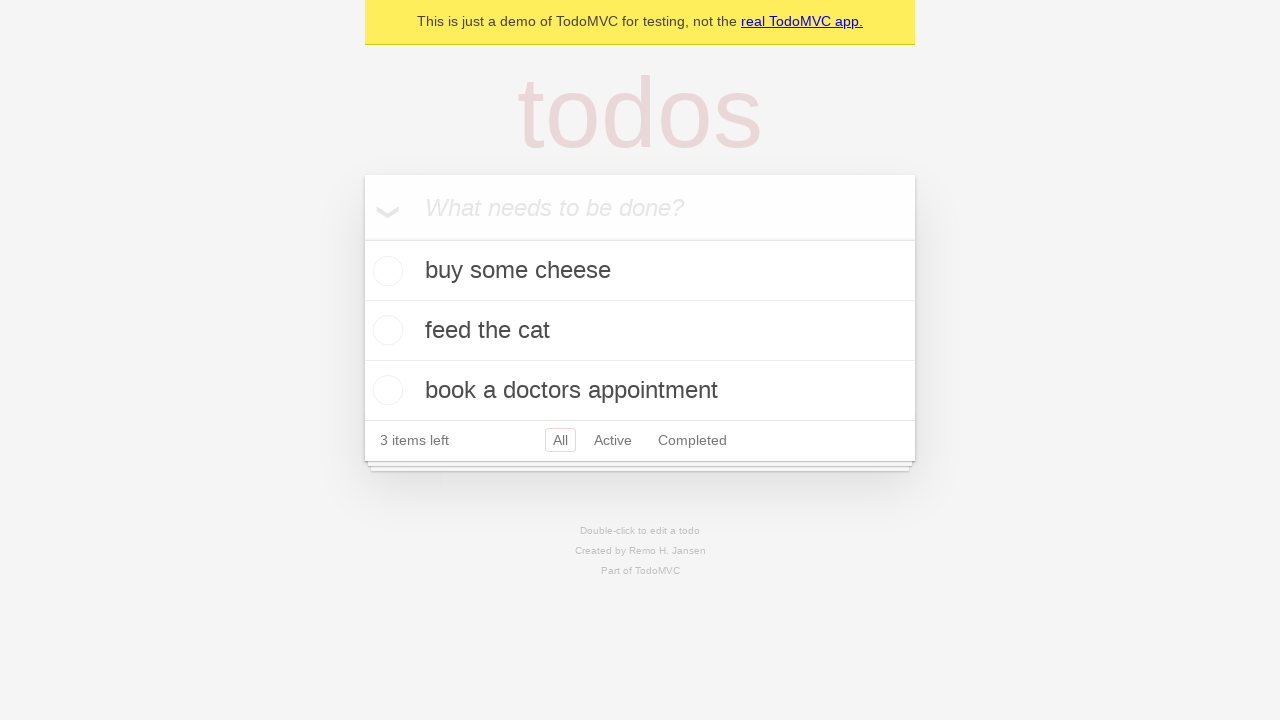

Checked the first todo item as completed at (385, 271) on .todo-list li .toggle >> nth=0
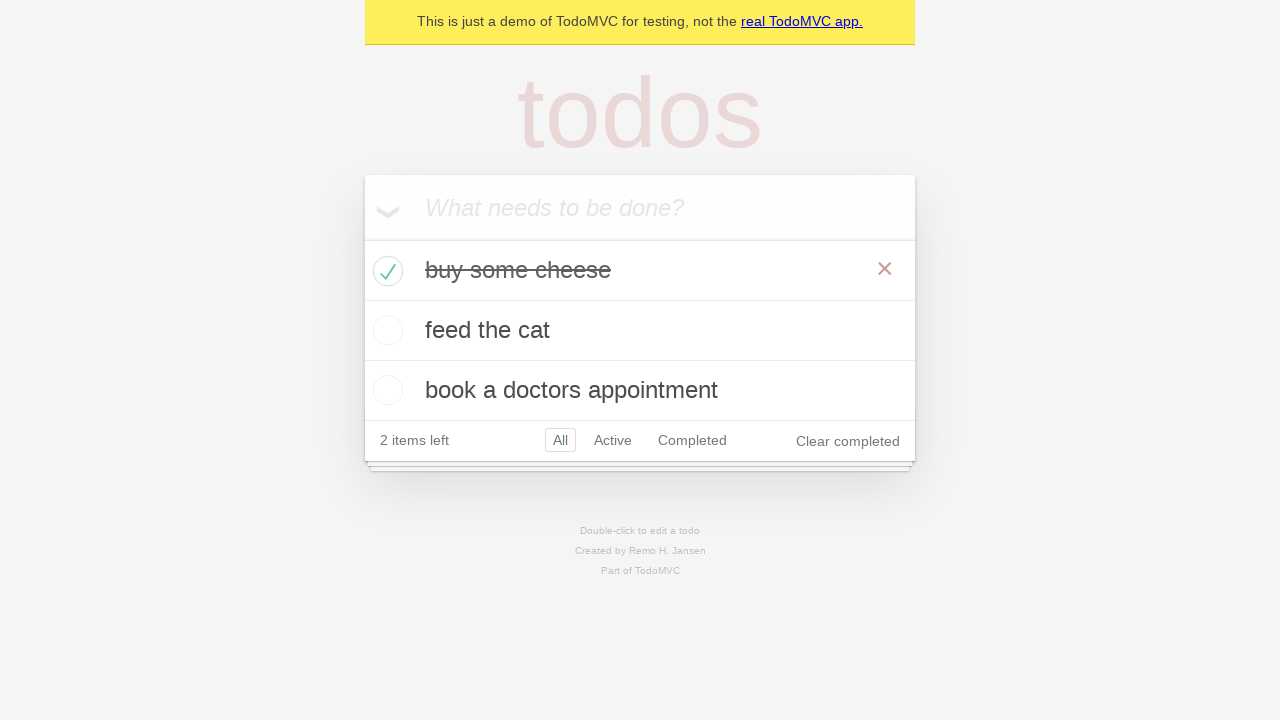

Clicked 'Clear completed' button to remove completed todo at (848, 441) on internal:role=button[name="Clear completed"i]
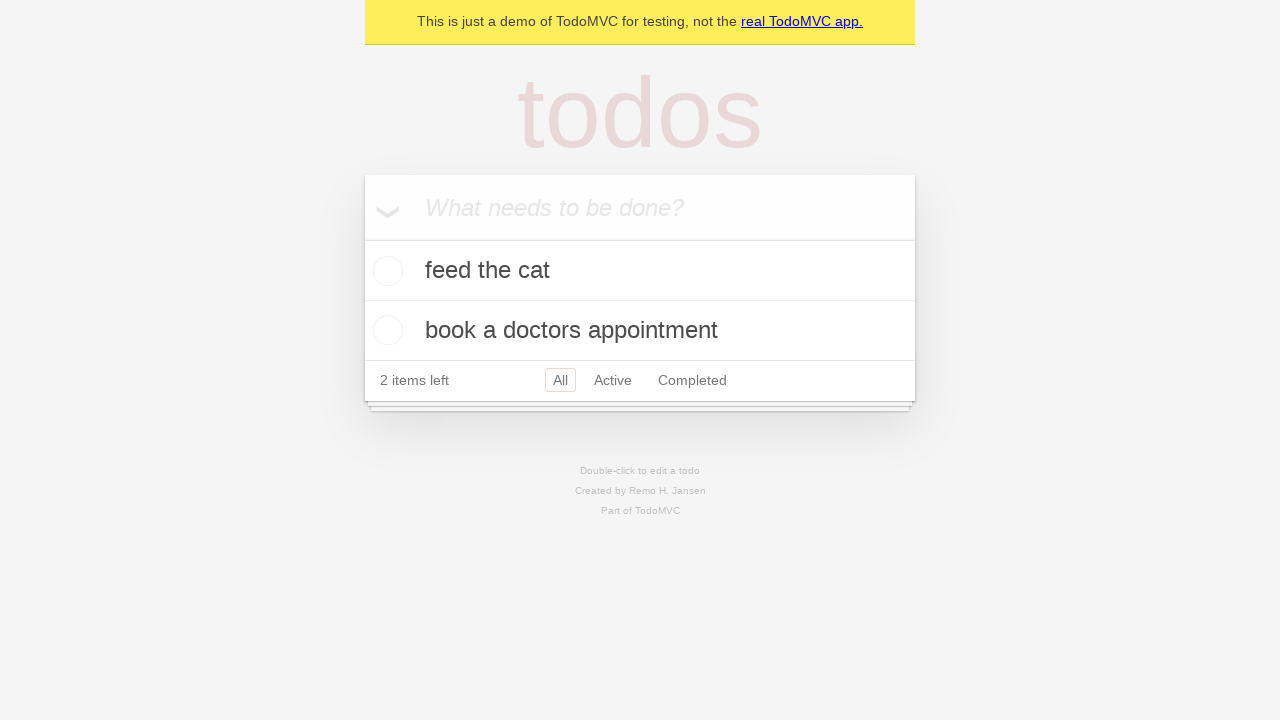

Waited 500ms for UI to update after clearing completed items
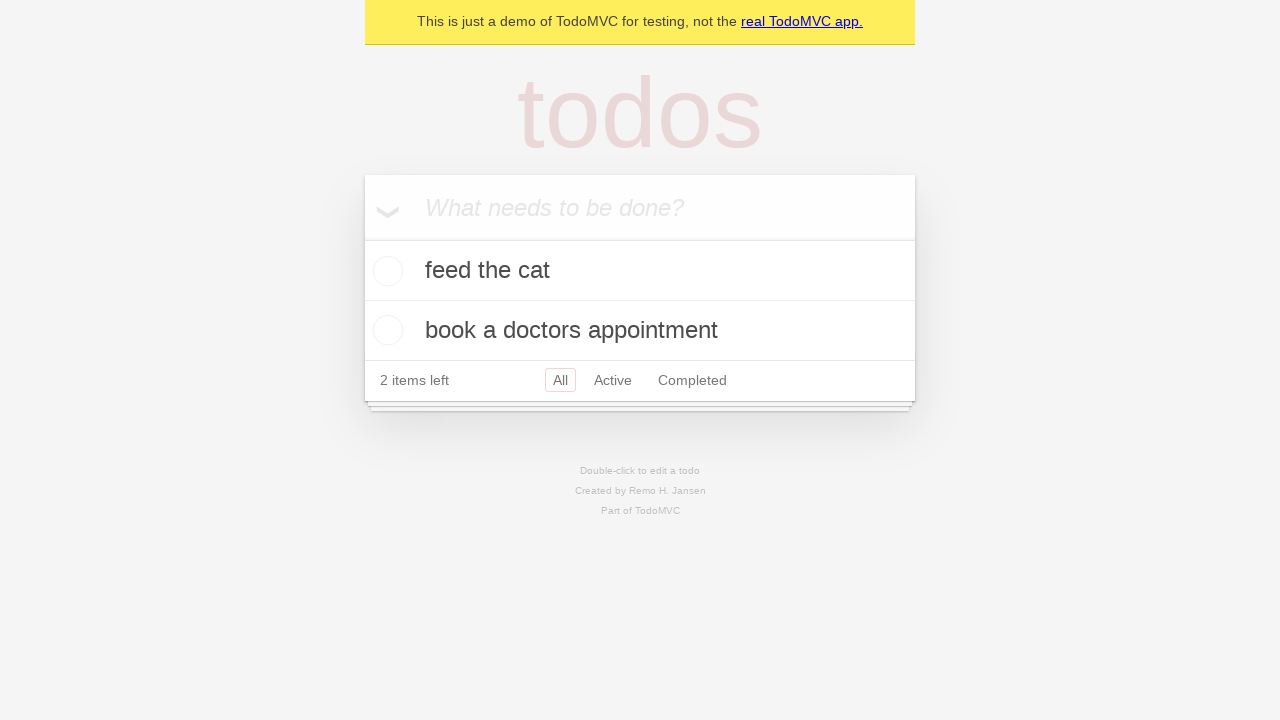

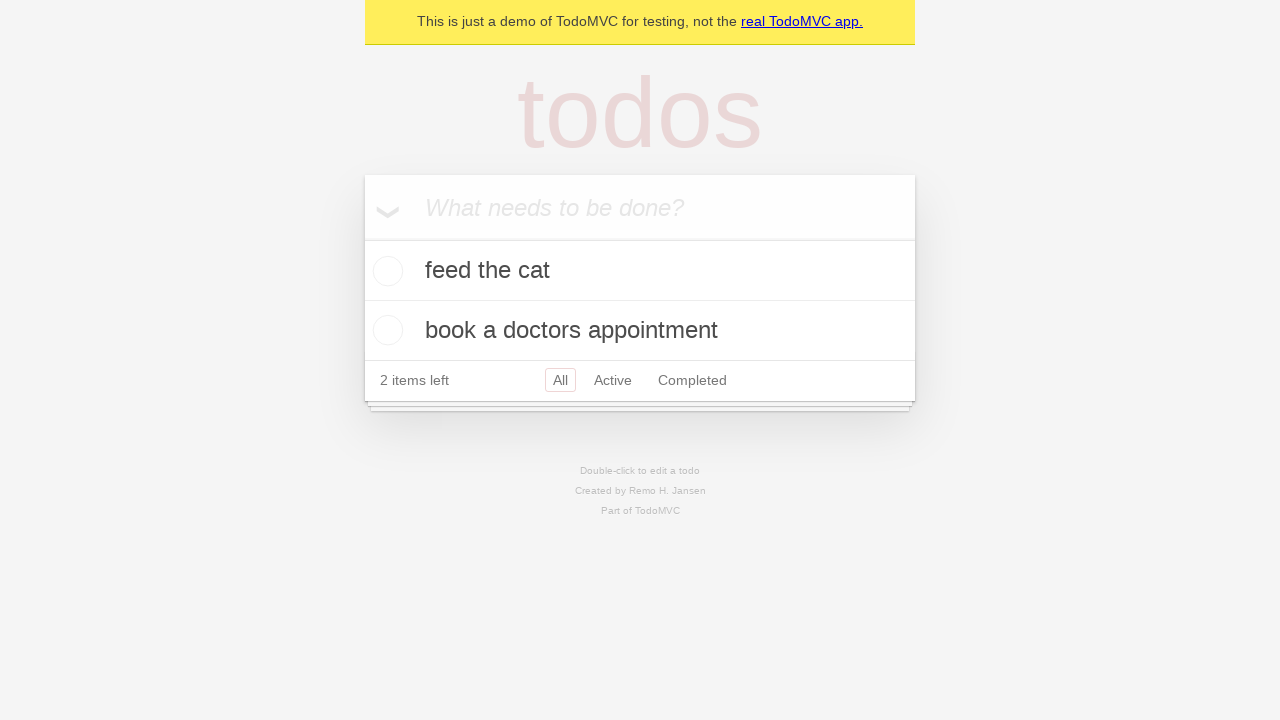